Tests dropdown validation by comparing the actual dropdown options with expected values in reverse sorted order

Starting URL: https://selectorshub.com/xpath-practice-page/

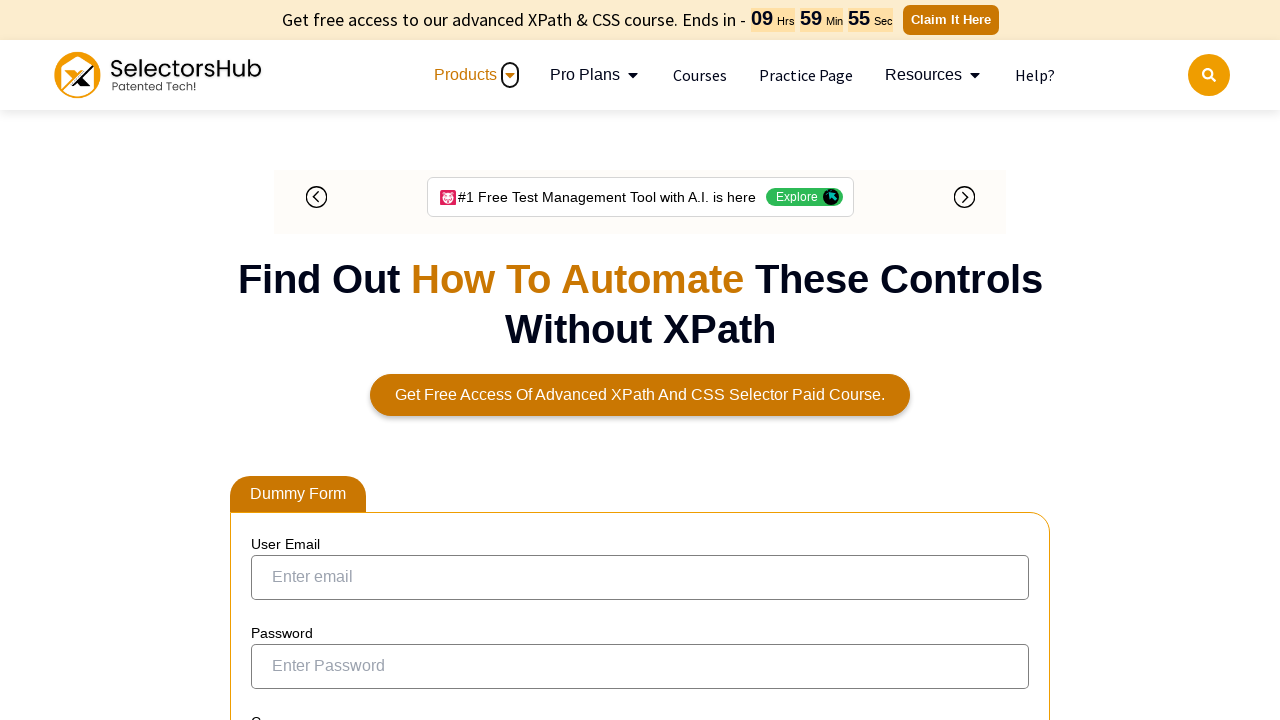

Navigated to XPath practice page
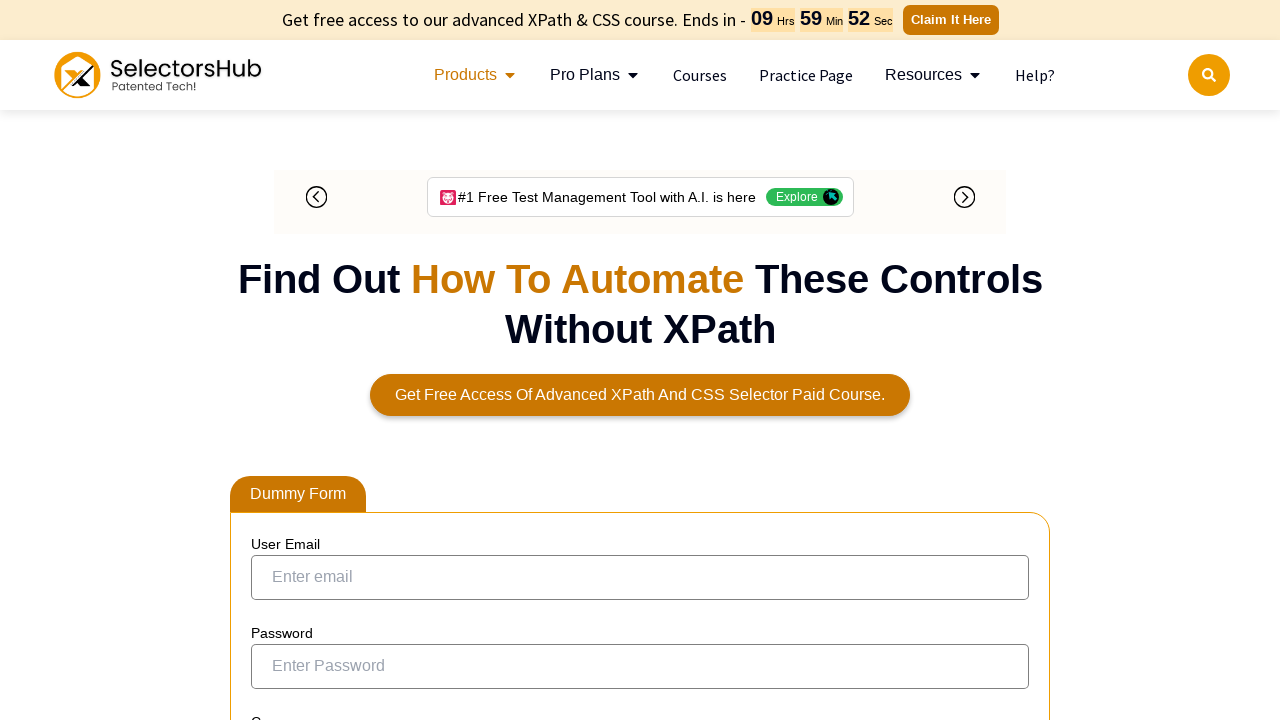

Located cars dropdown select element
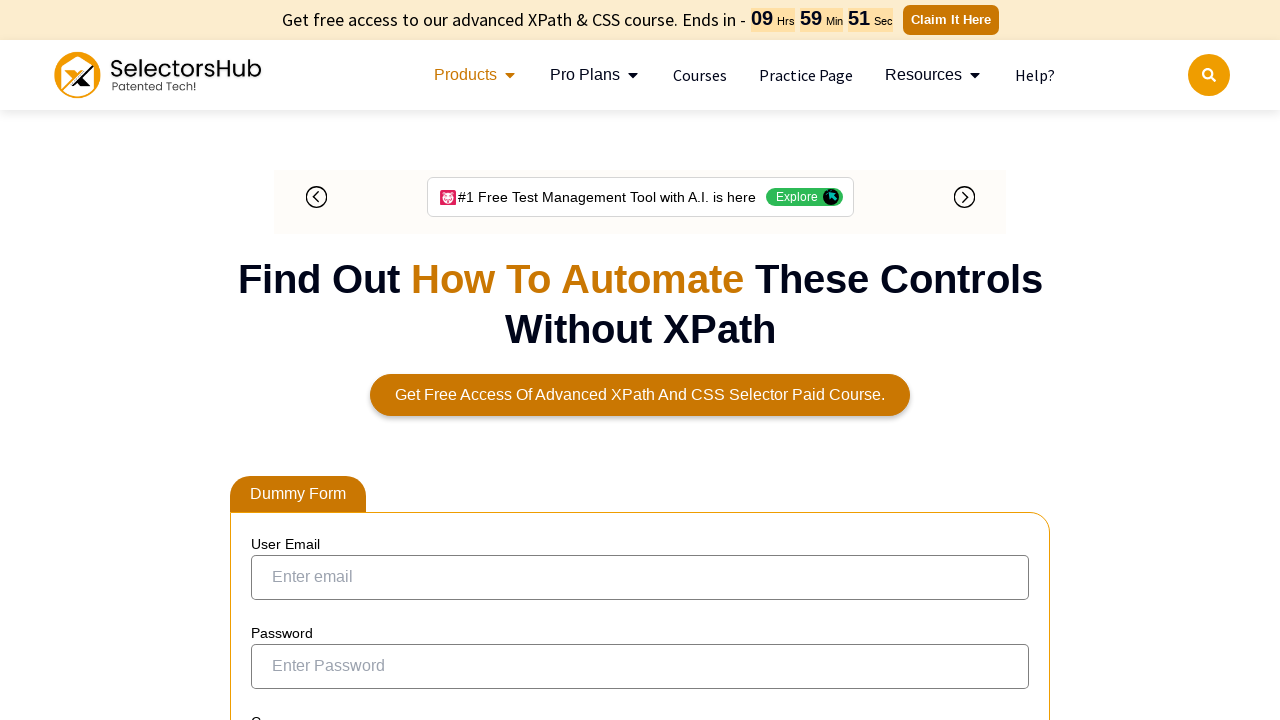

Retrieved all dropdown options
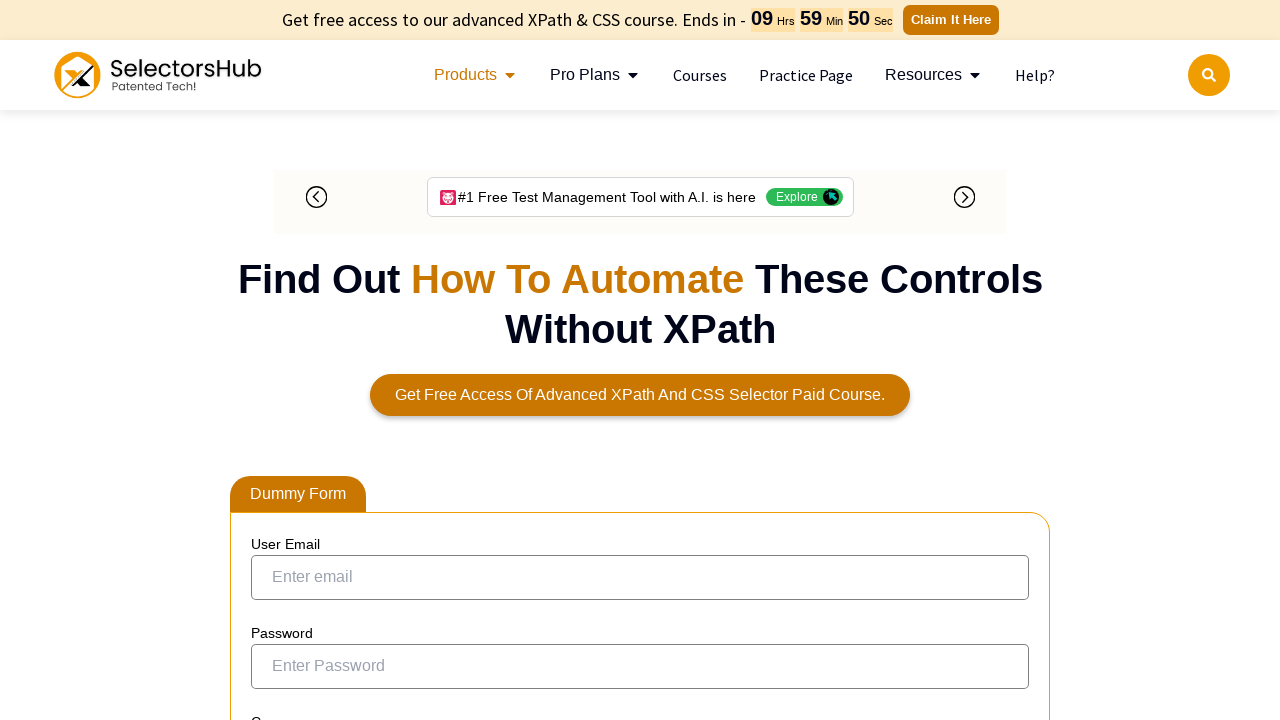

Extracted 4 option values from dropdown: ['Volvo', 'Saab', 'Opel', 'Audi']
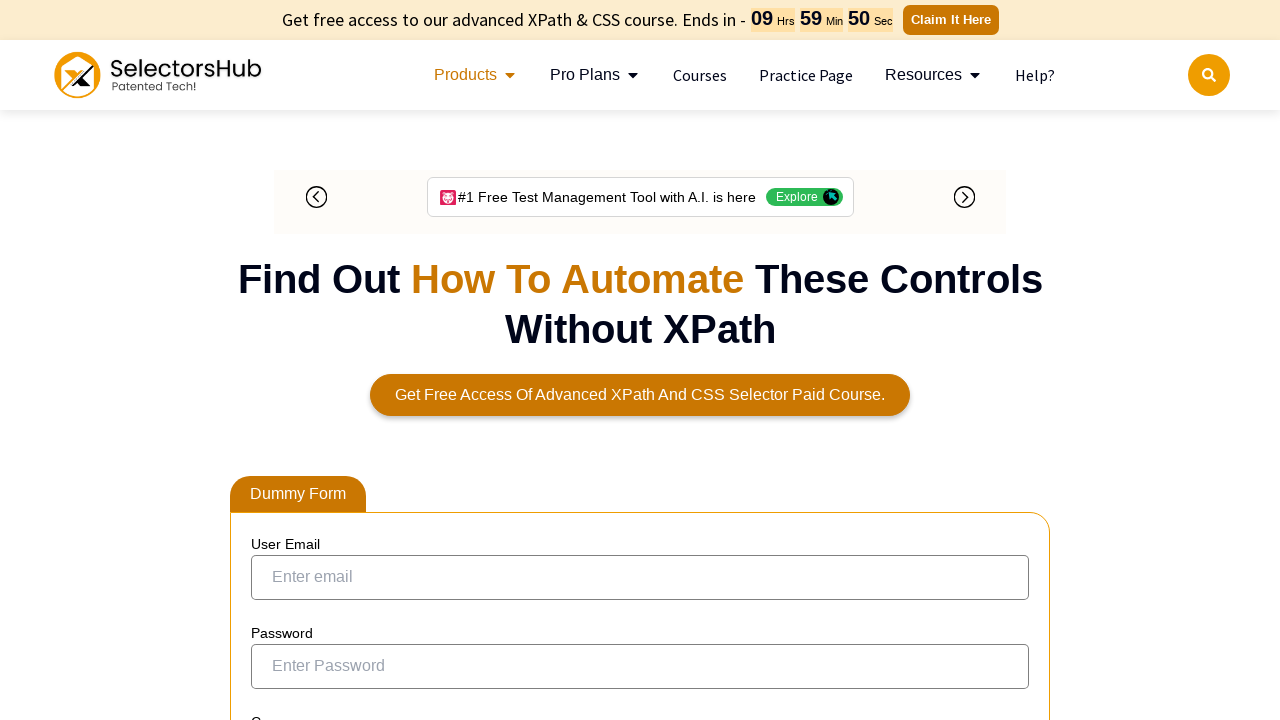

Validated option at position 0: 'Volvo' matches expected value
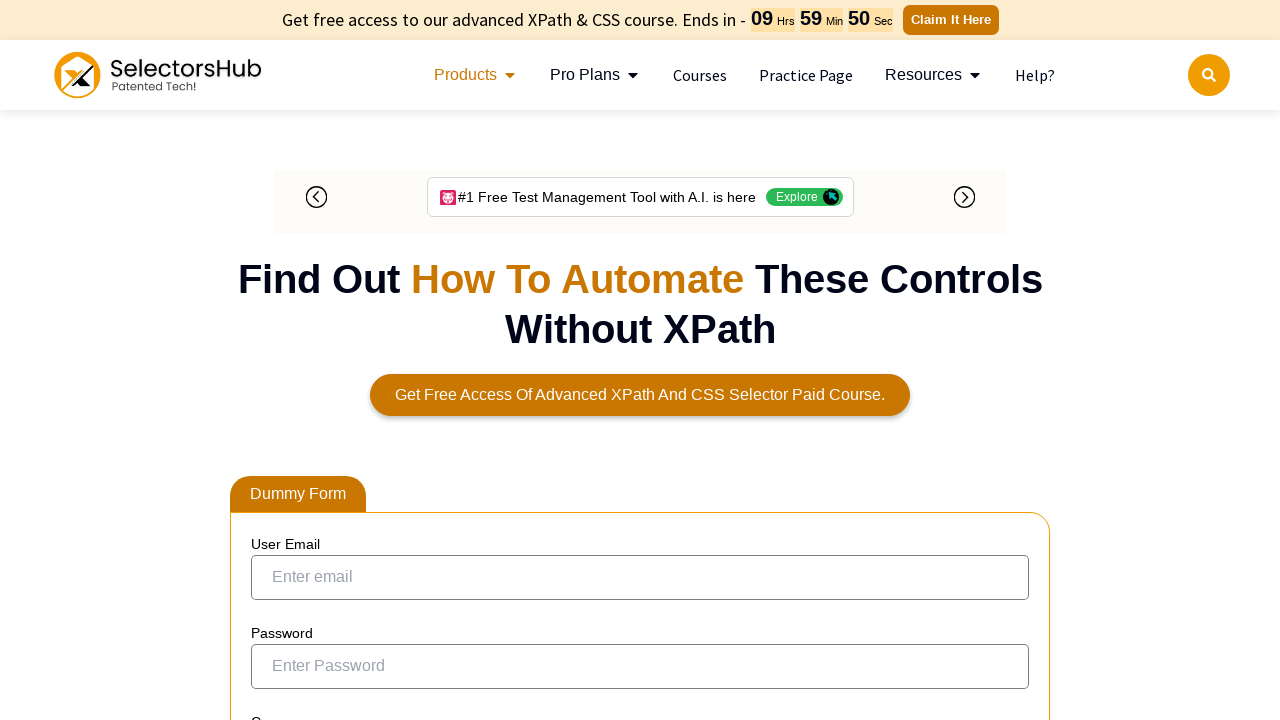

Validated option at position 1: 'Saab' matches expected value
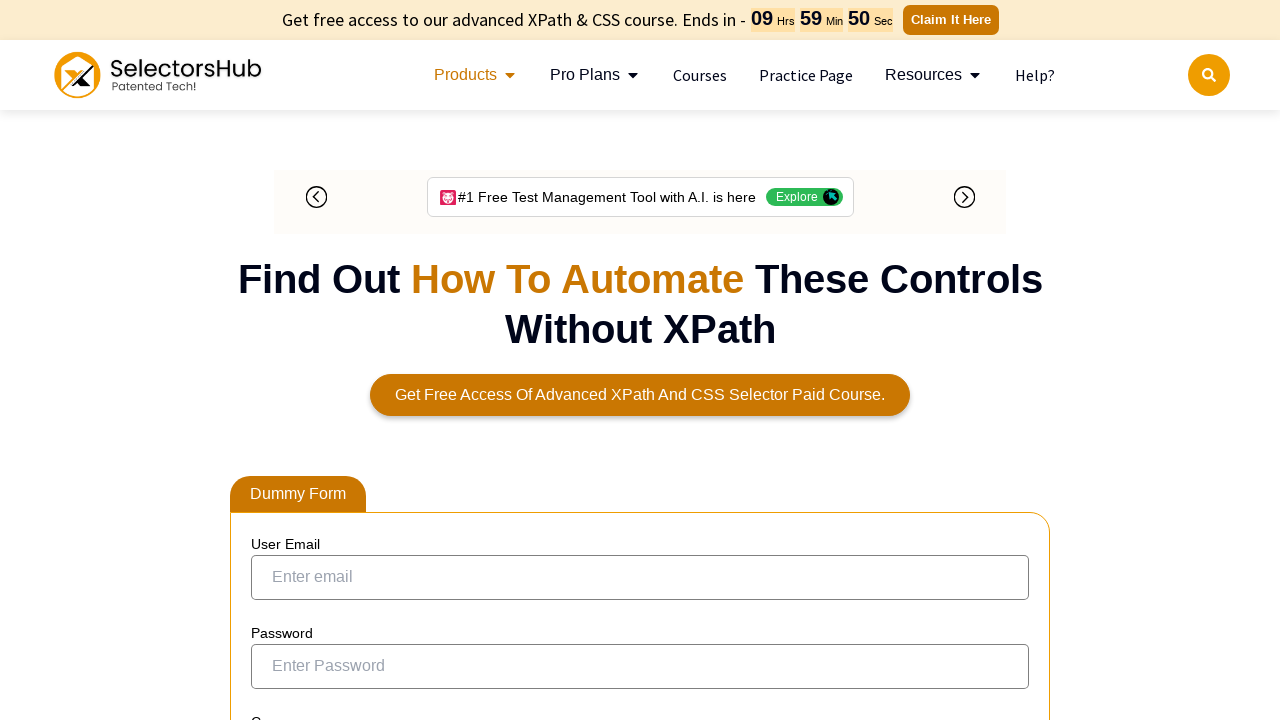

Validated option at position 2: 'Opel' matches expected value
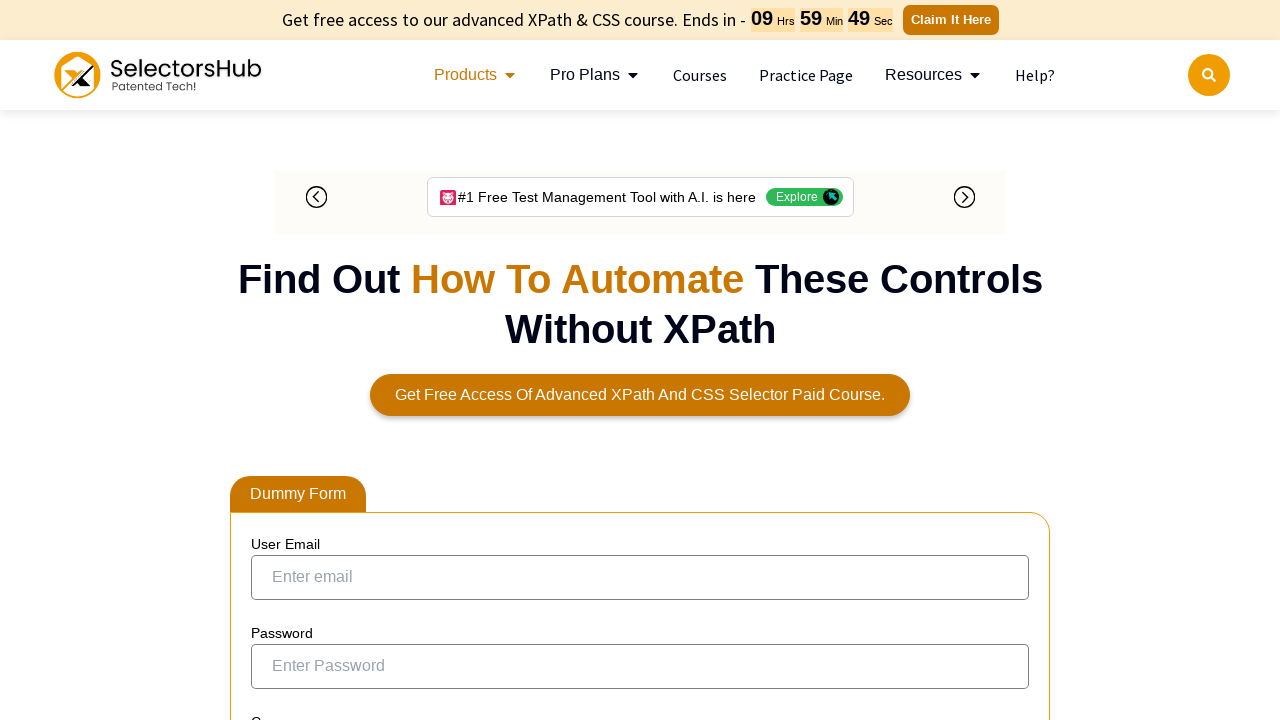

Validated option at position 3: 'Audi' matches expected value
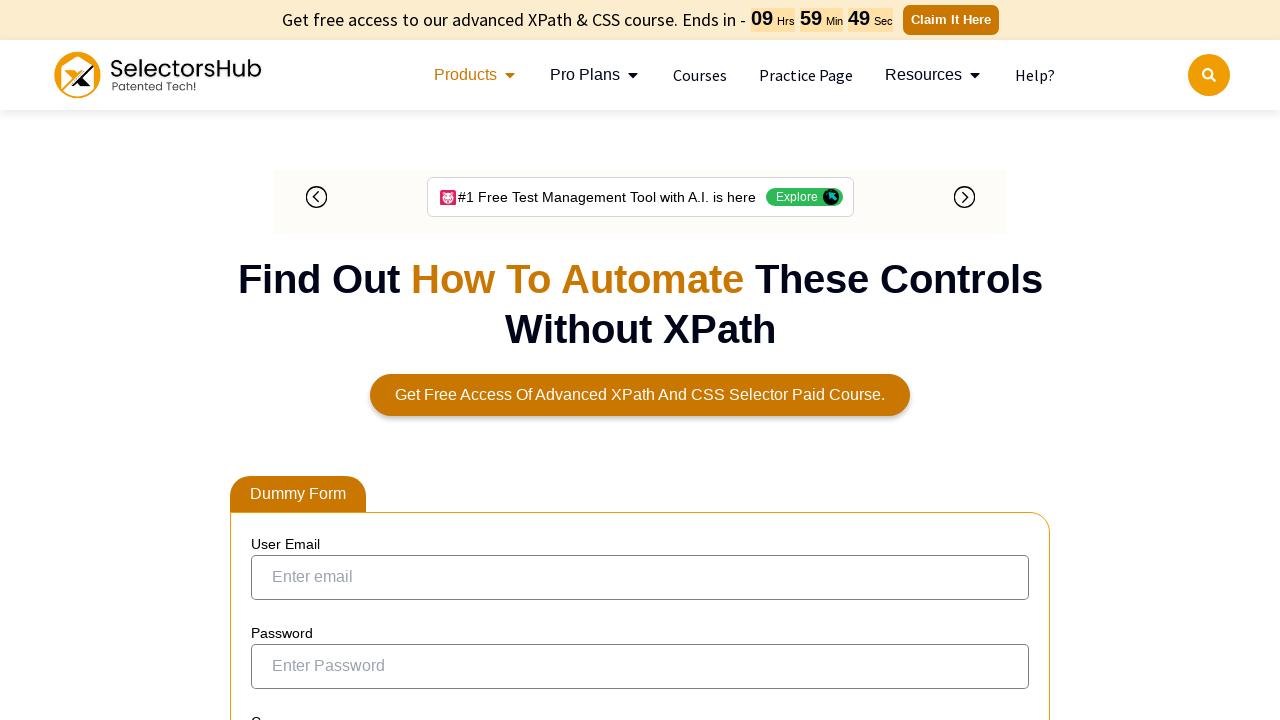

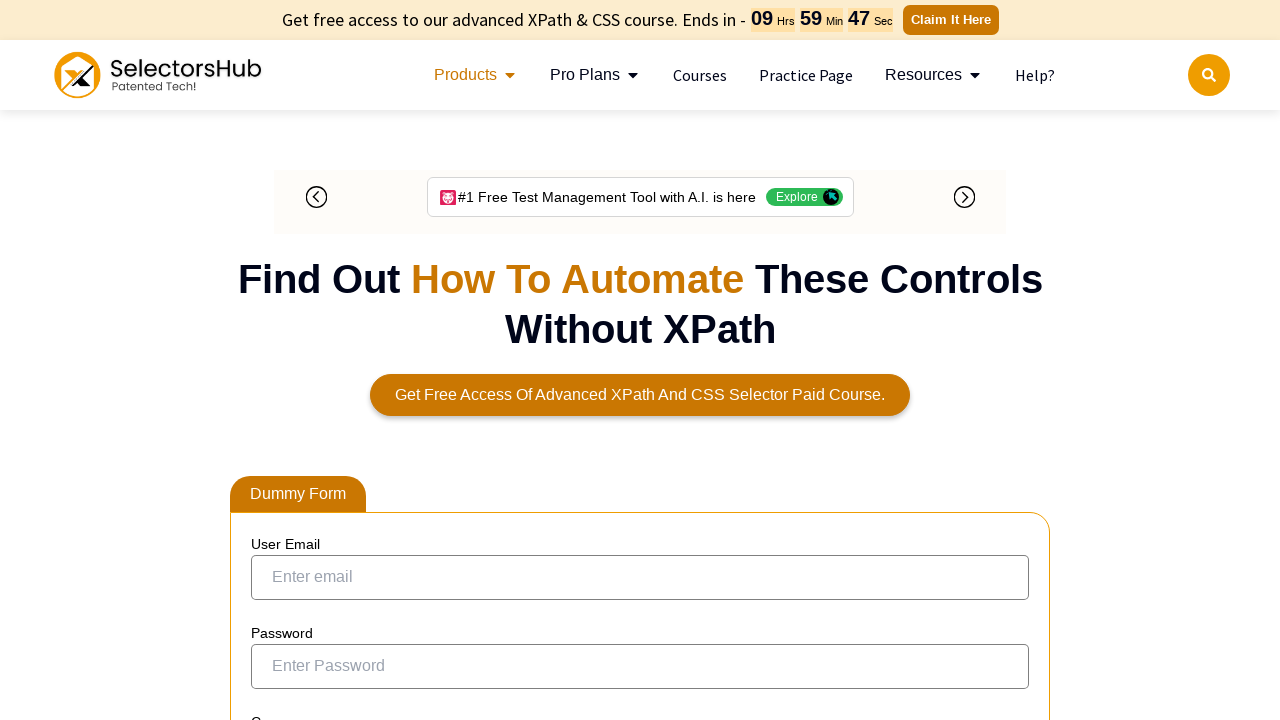